Verifies that the Spotify homepage loads with the expected title

Starting URL: https://www.spotify.com

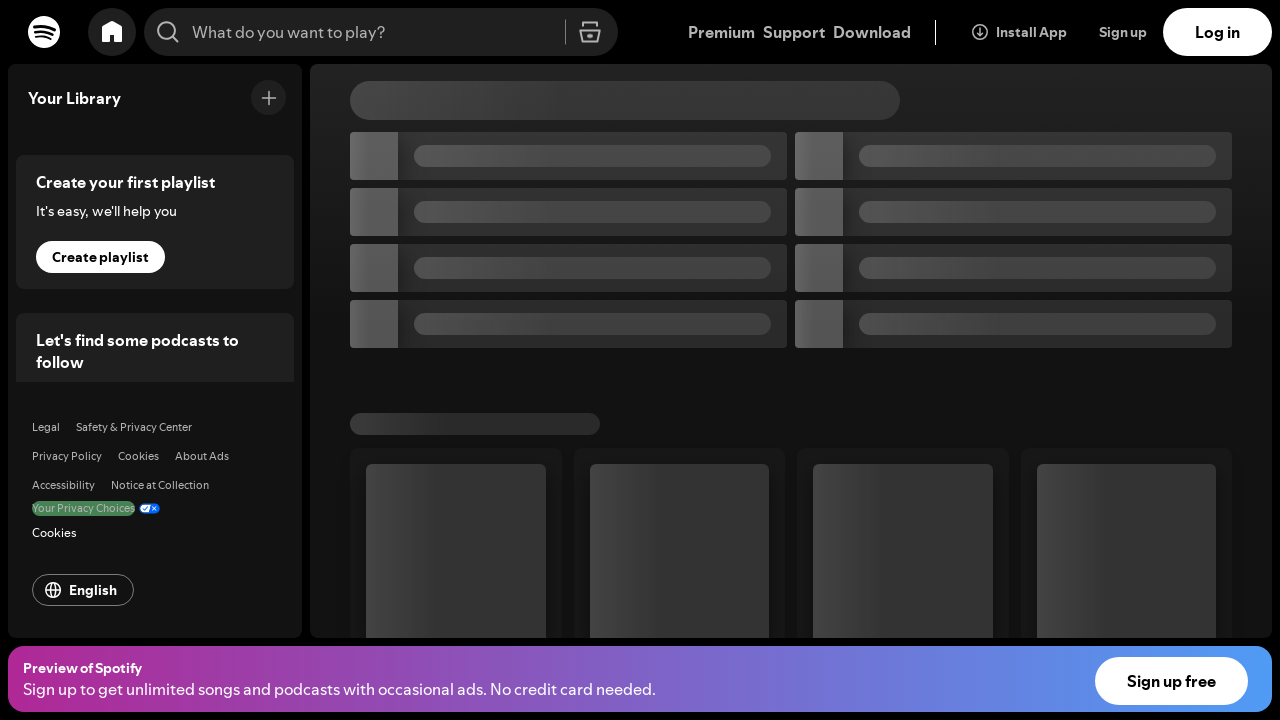

Navigated to Spotify homepage
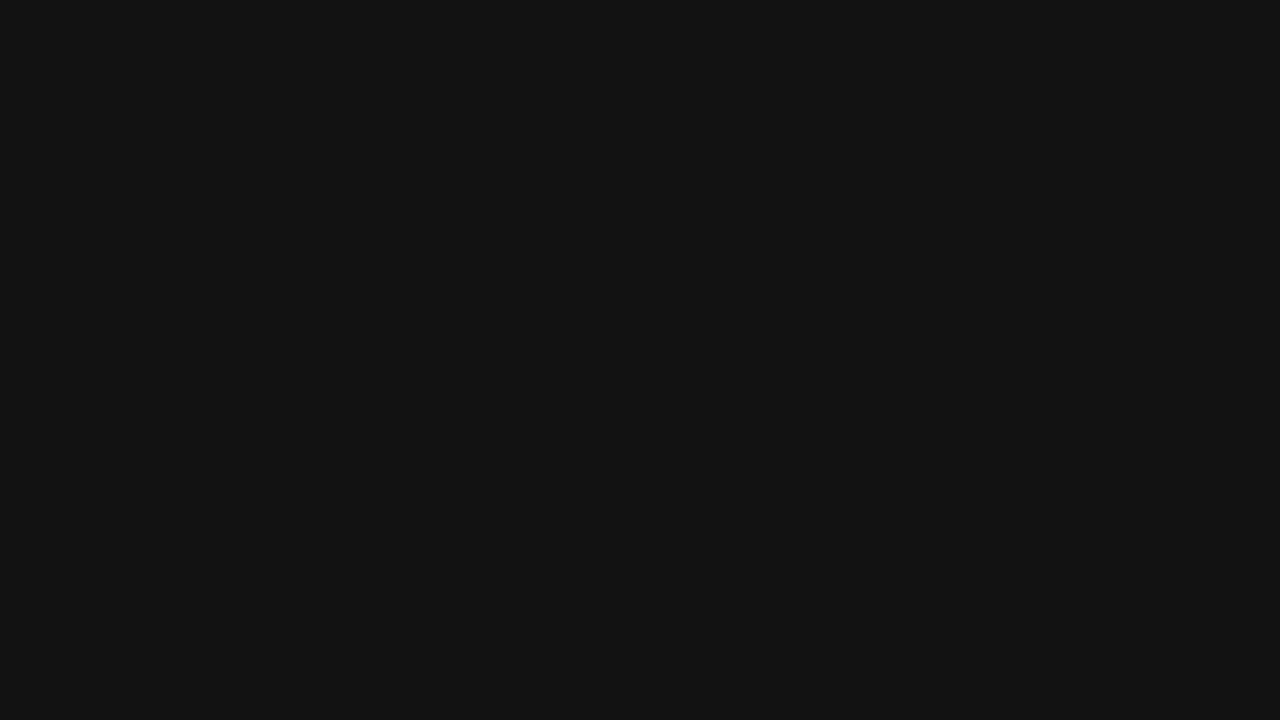

Page loaded with domcontentloaded state
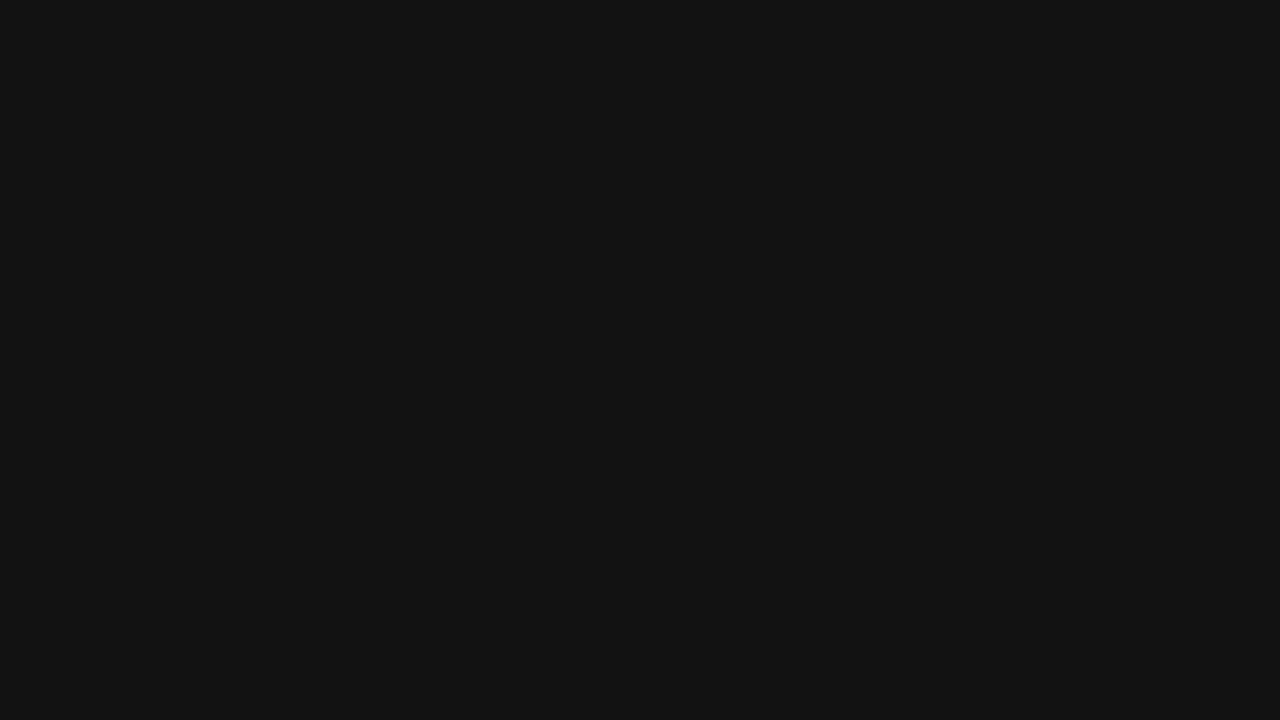

Retrieved page title: 'Spotify - Web Player: Music for everyone'
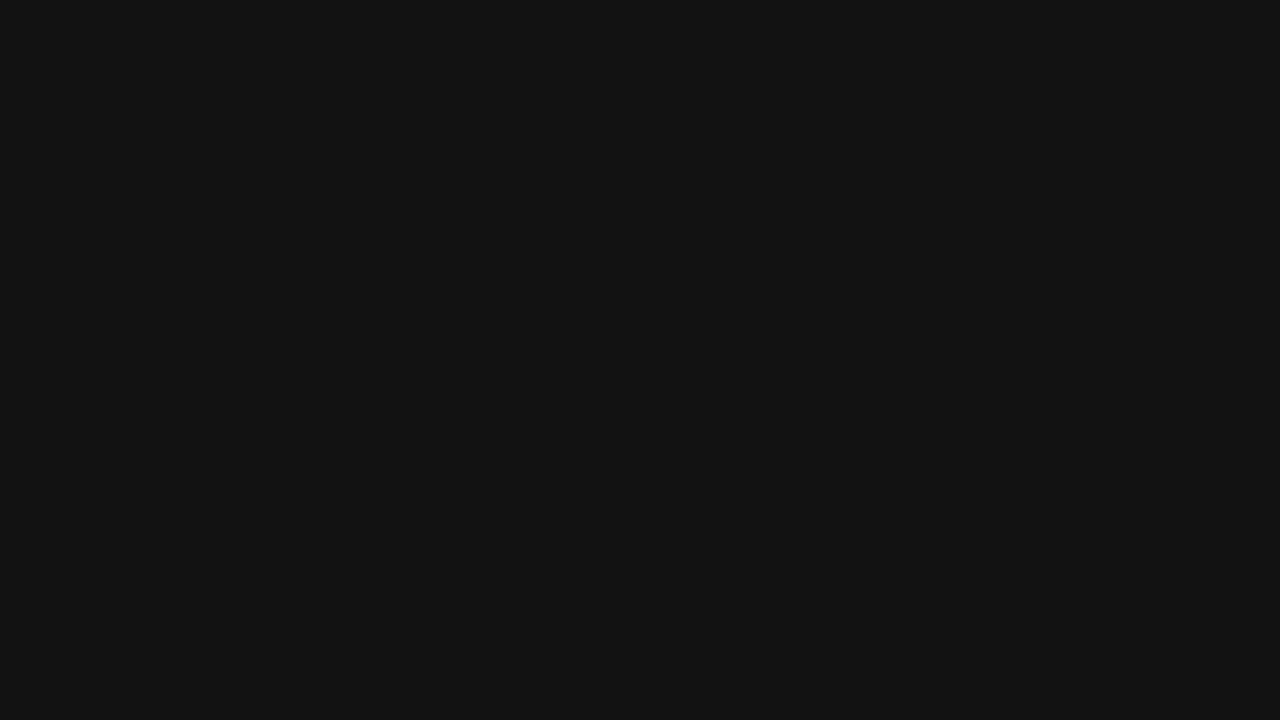

Verified that page title contains 'Spotify'
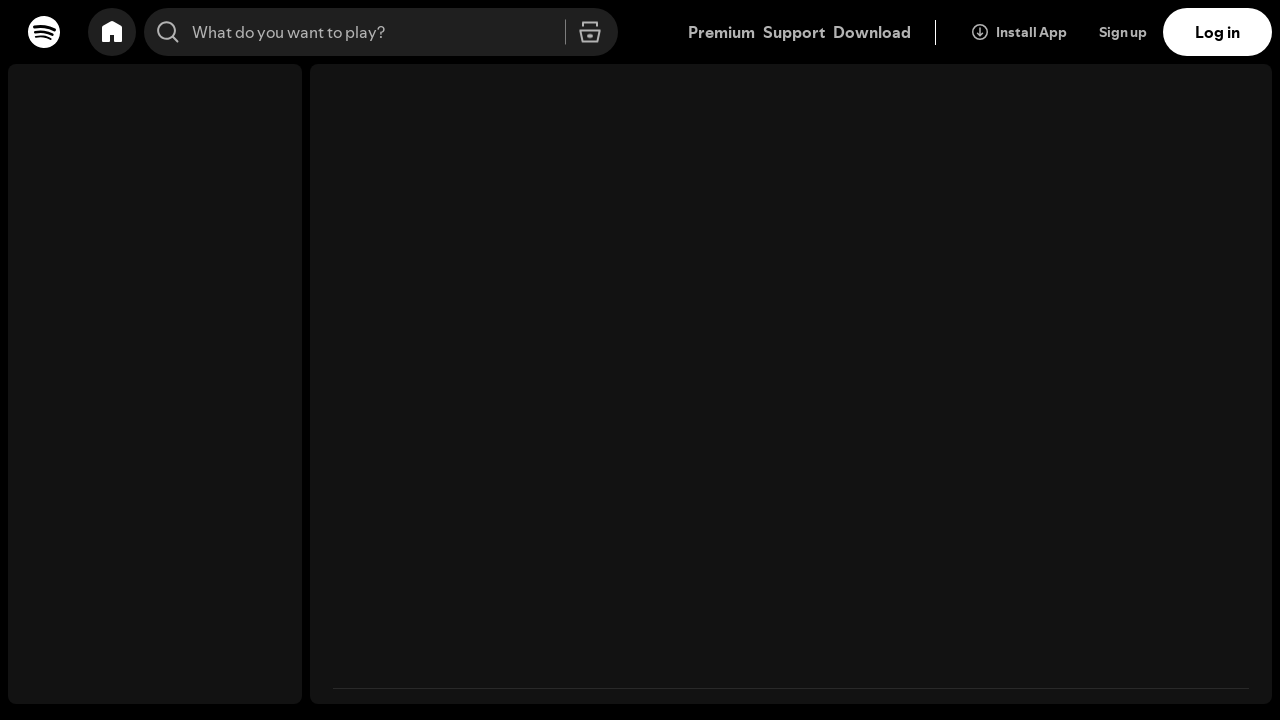

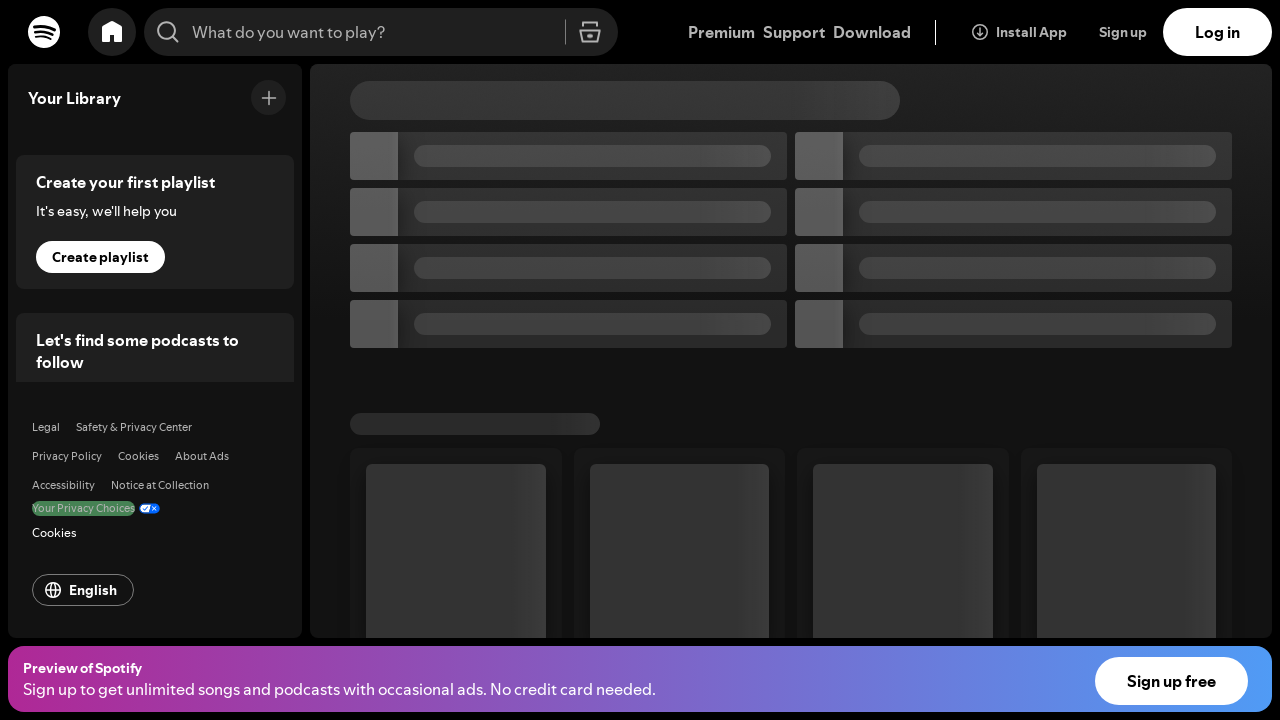